Tests a hierarchical dropdown menu by hovering over a main menu item to reveal nested submenu items, demonstrating mouse hover interactions on a multi-level navigation menu.

Starting URL: https://demoqa.com/menu

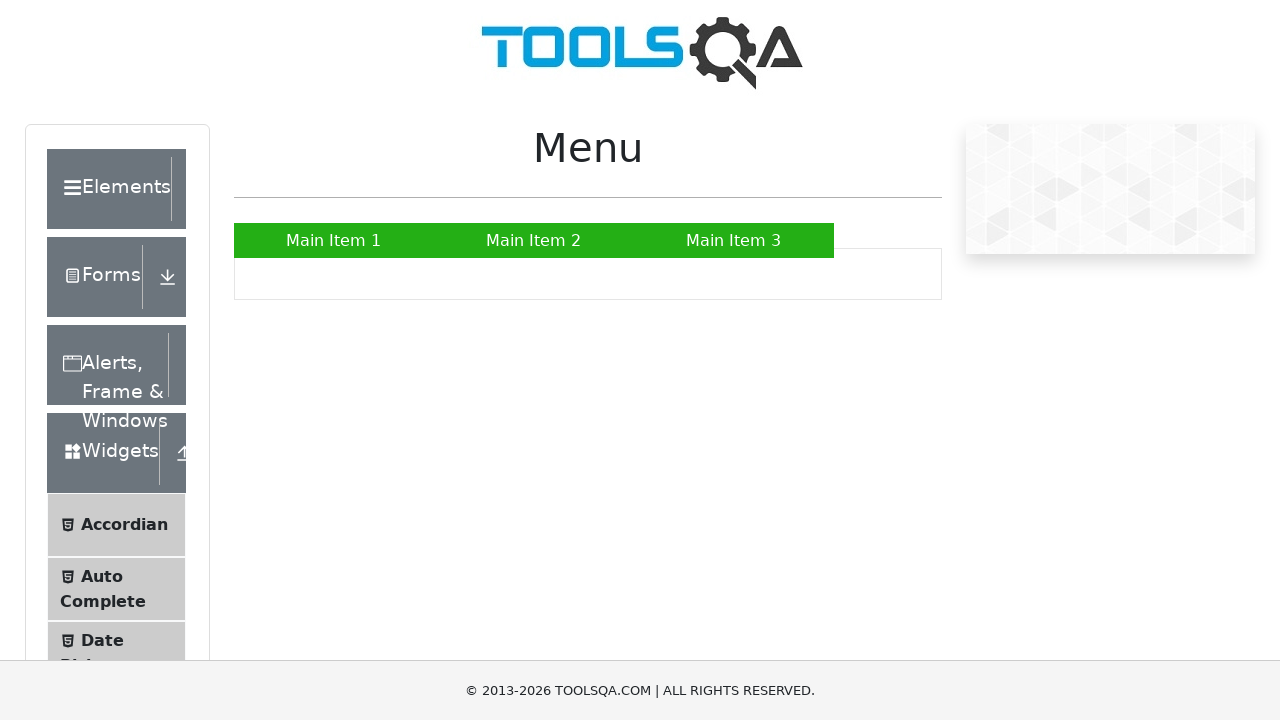

Hovered over Main Item 2 to reveal submenu at (534, 240) on xpath=//*[@id='nav']/li[2]/a
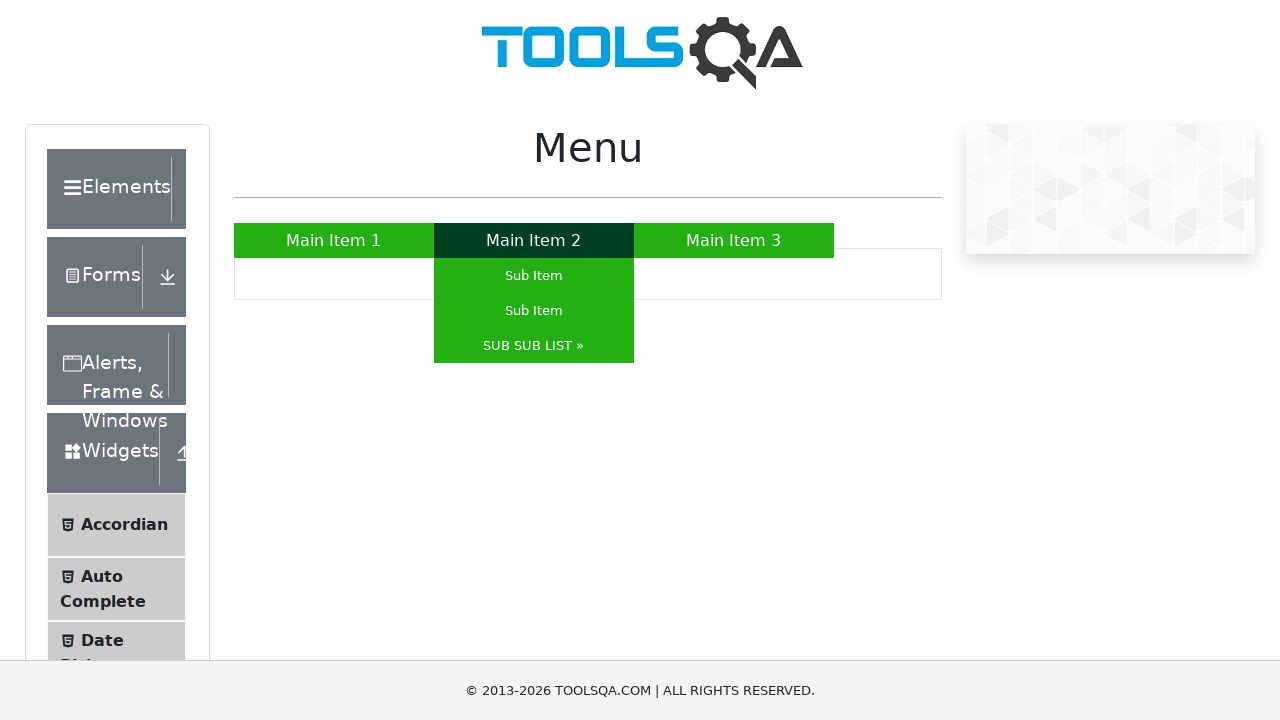

Waited 500ms for submenu to appear
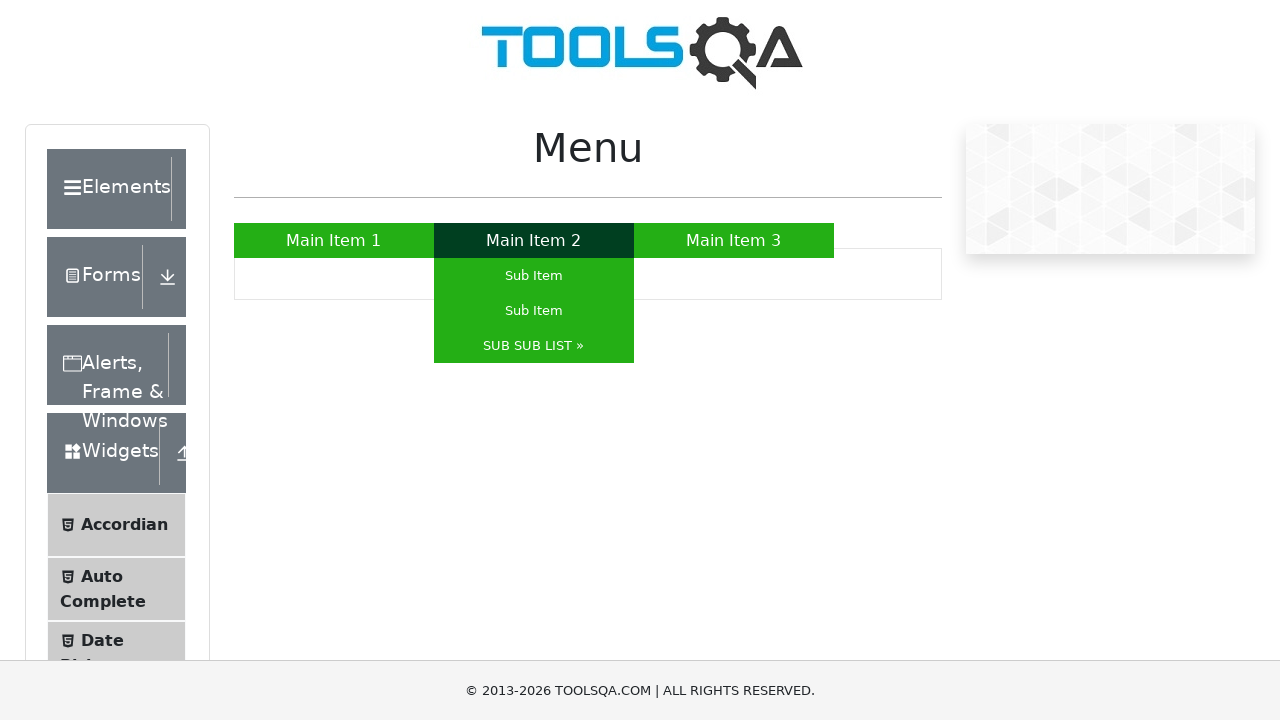

Hovered over submenu item to reveal nested submenu (Sub Sub List) at (534, 346) on xpath=//*[@id='nav']/li[2]/ul/li[3]/a
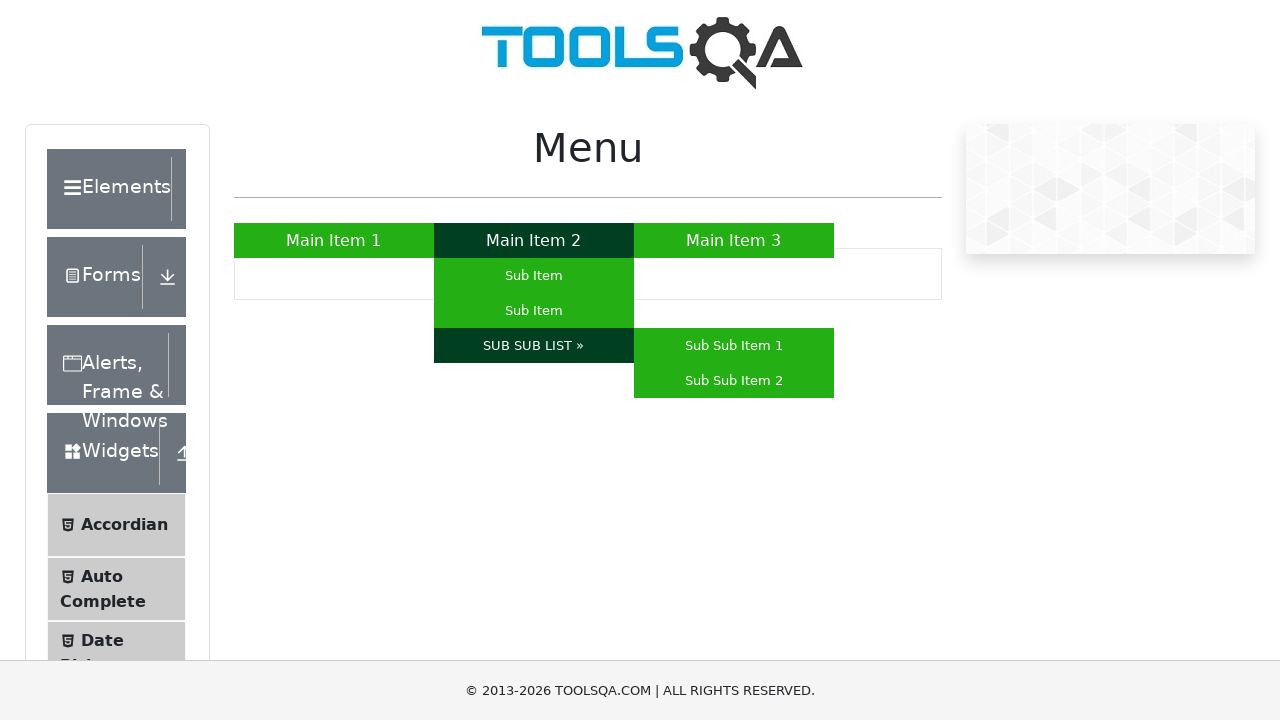

Waited 500ms for nested submenu to appear
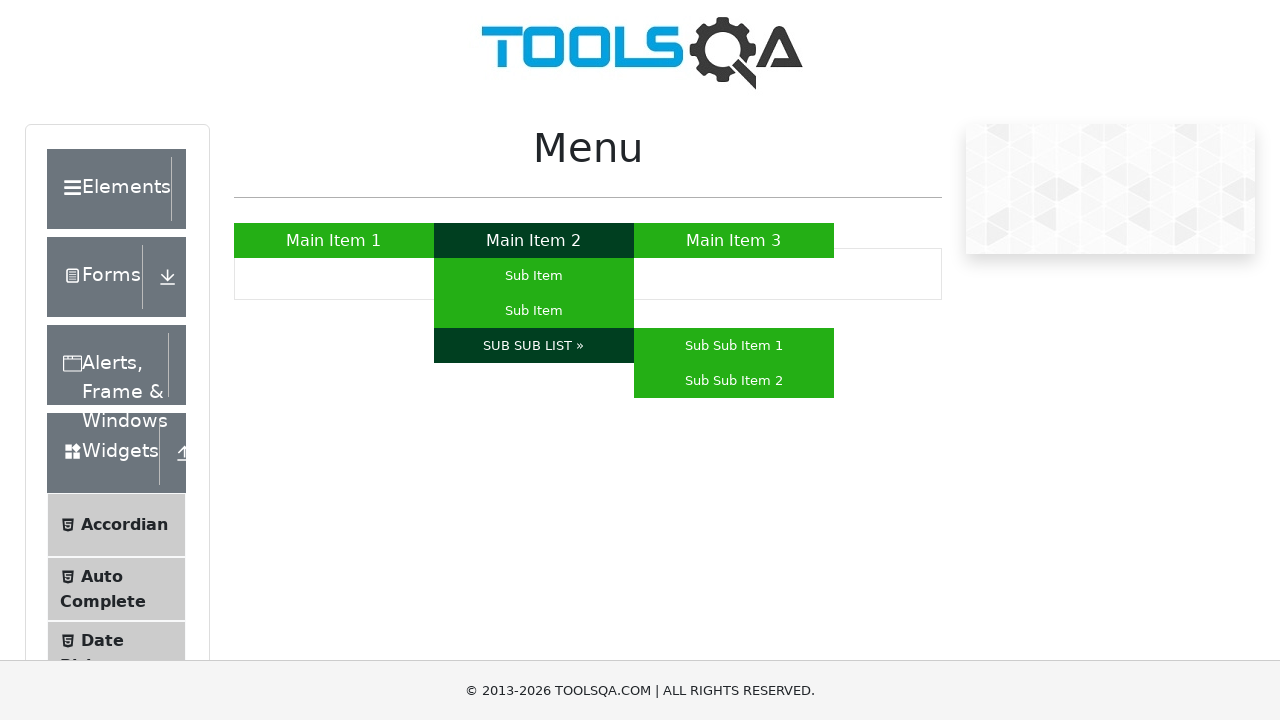

Hovered over Sub Sub Item 1 in the nested submenu at (734, 346) on xpath=//*[@id='nav']/li[2]/ul/li[3]/ul/li[1]/a
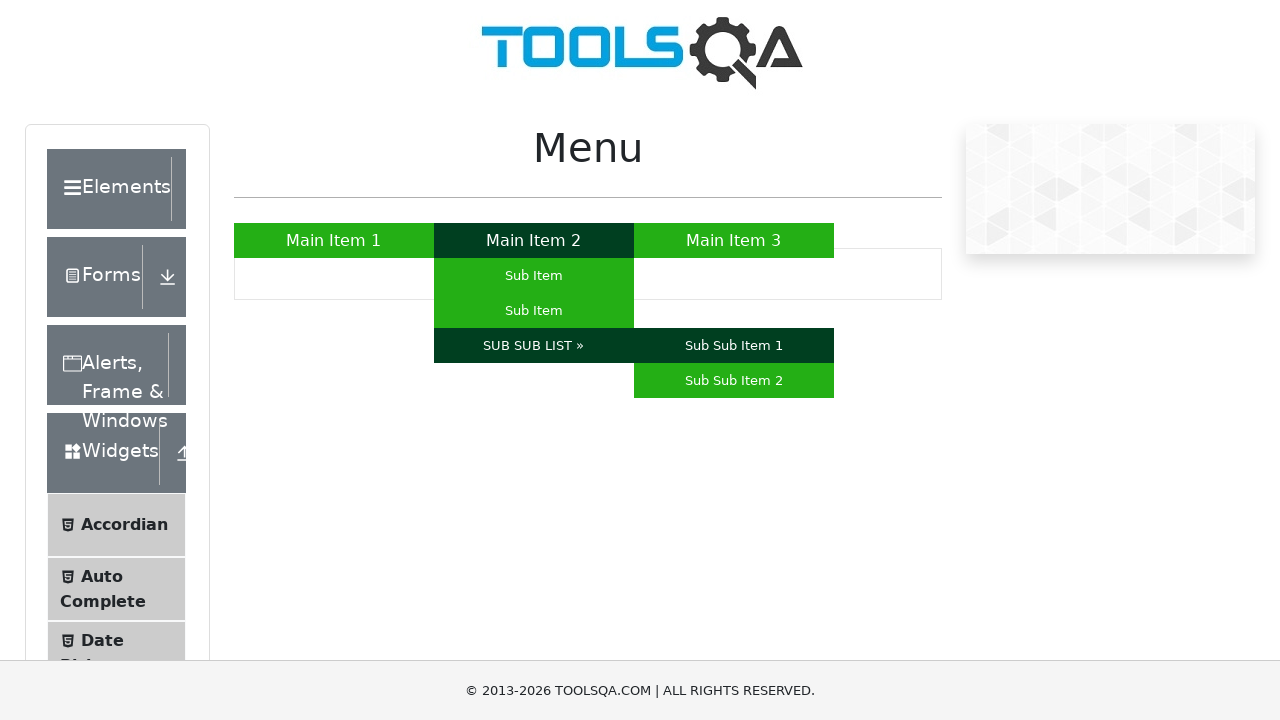

Verified that Sub Sub Item 1 is visible
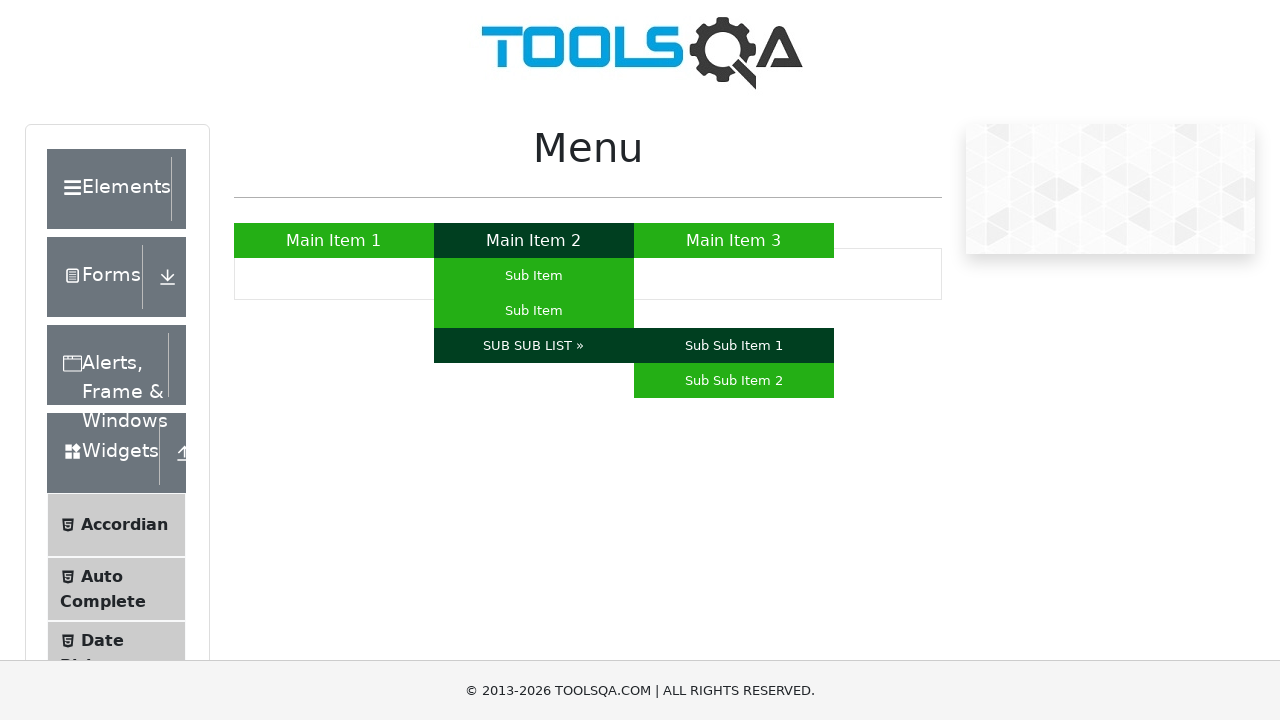

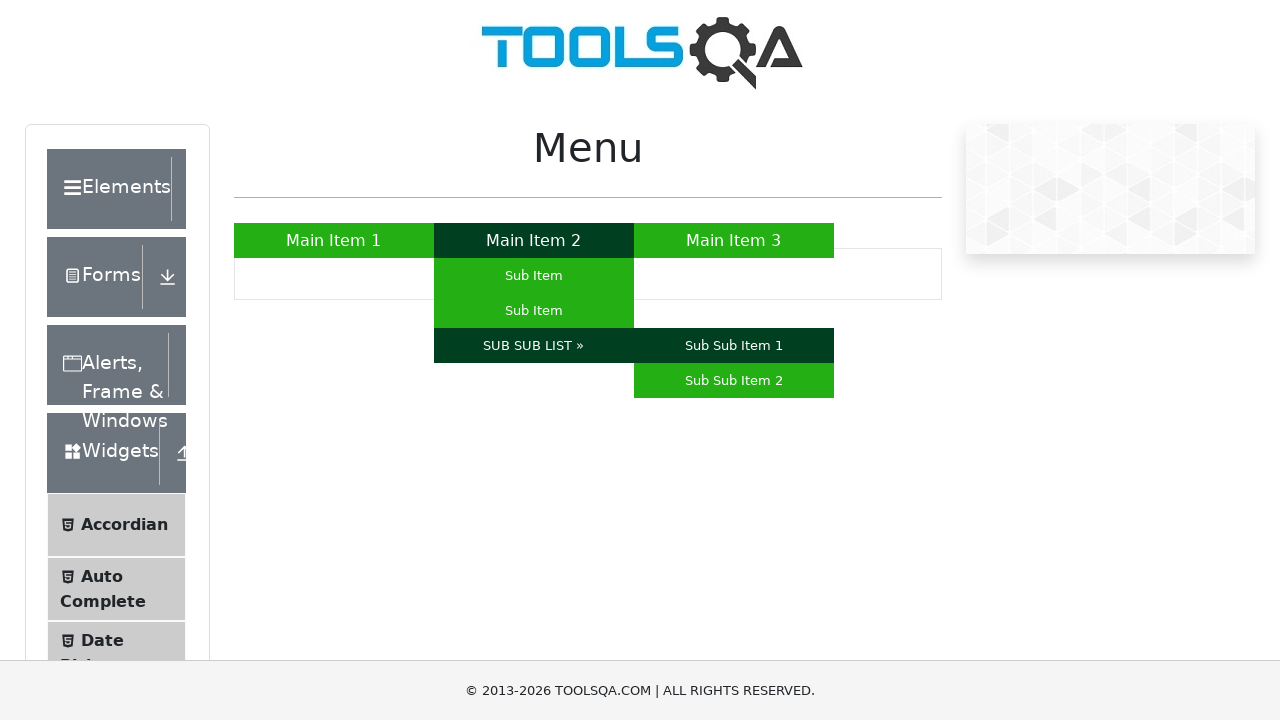